Tests hover functionality by moving mouse over an element to reveal hidden content, then clicking on the revealed link to navigate away

Starting URL: http://the-internet.herokuapp.com/hovers

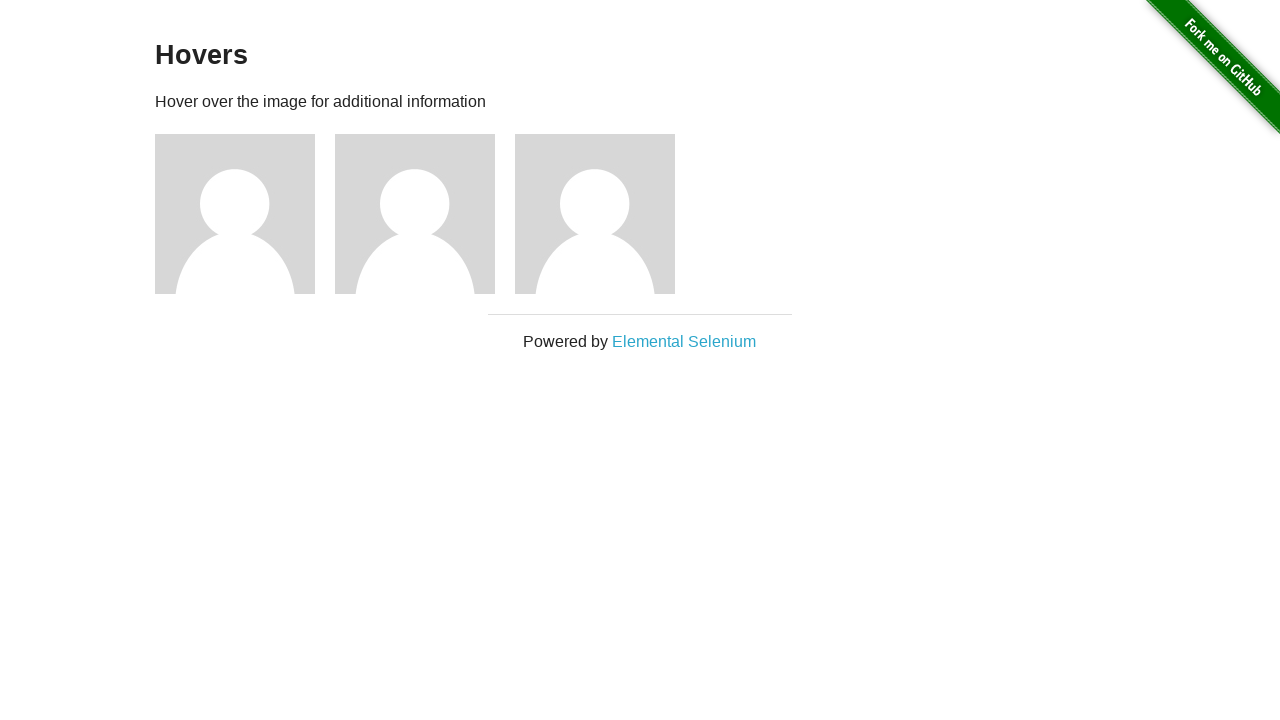

Waited for figure elements to load on hovers page
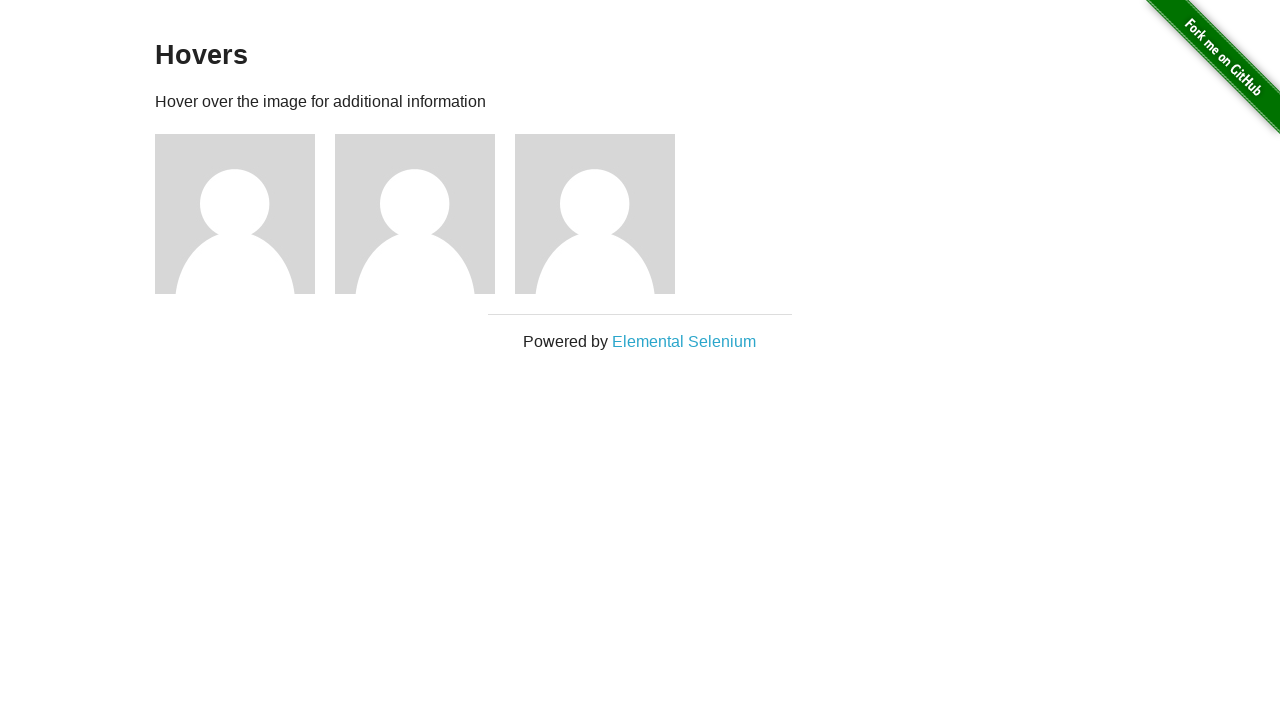

Located the first figure element
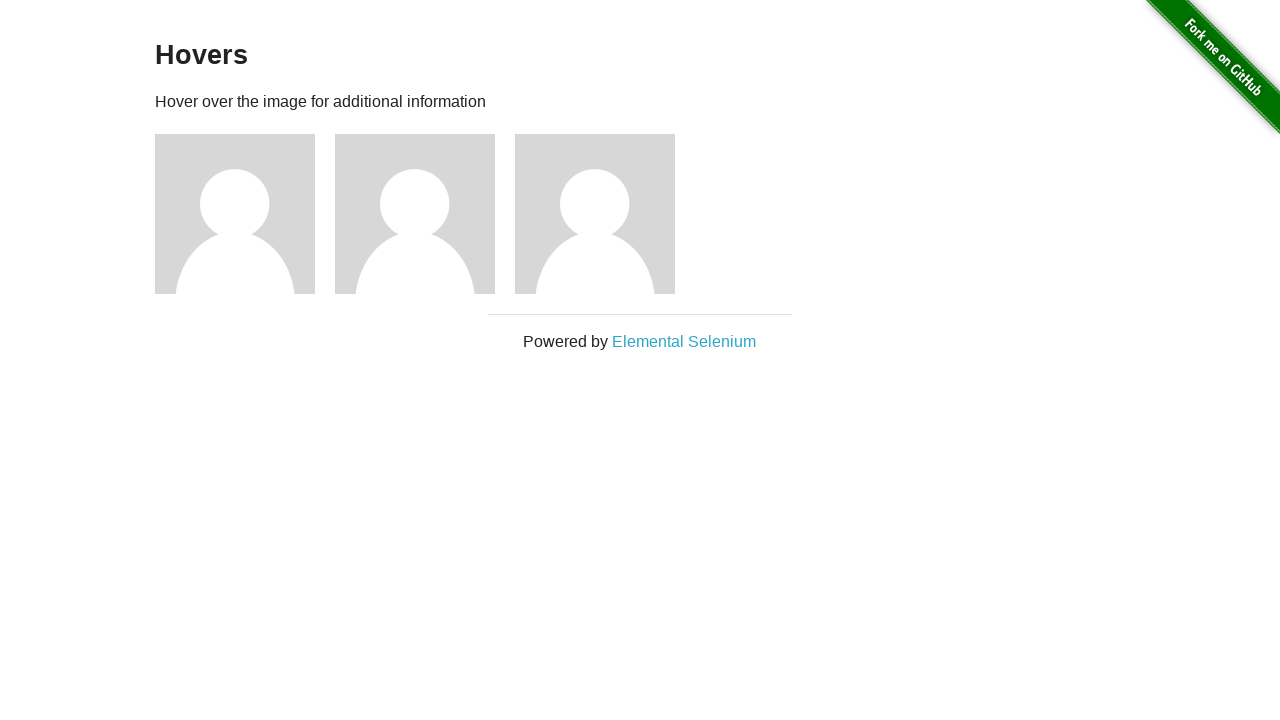

Hovered over first figure element to reveal hidden link at (245, 214) on .figure >> nth=0
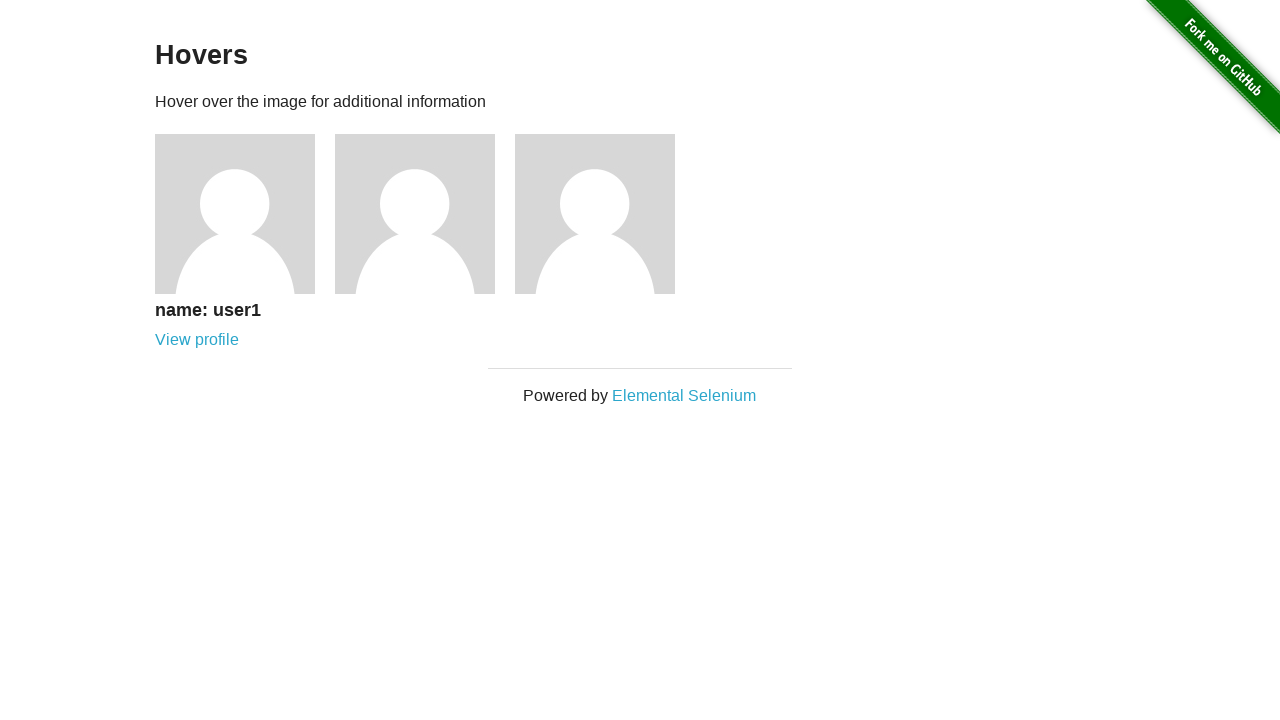

Clicked on the revealed user profile link at (197, 340) on [href='/users/1']
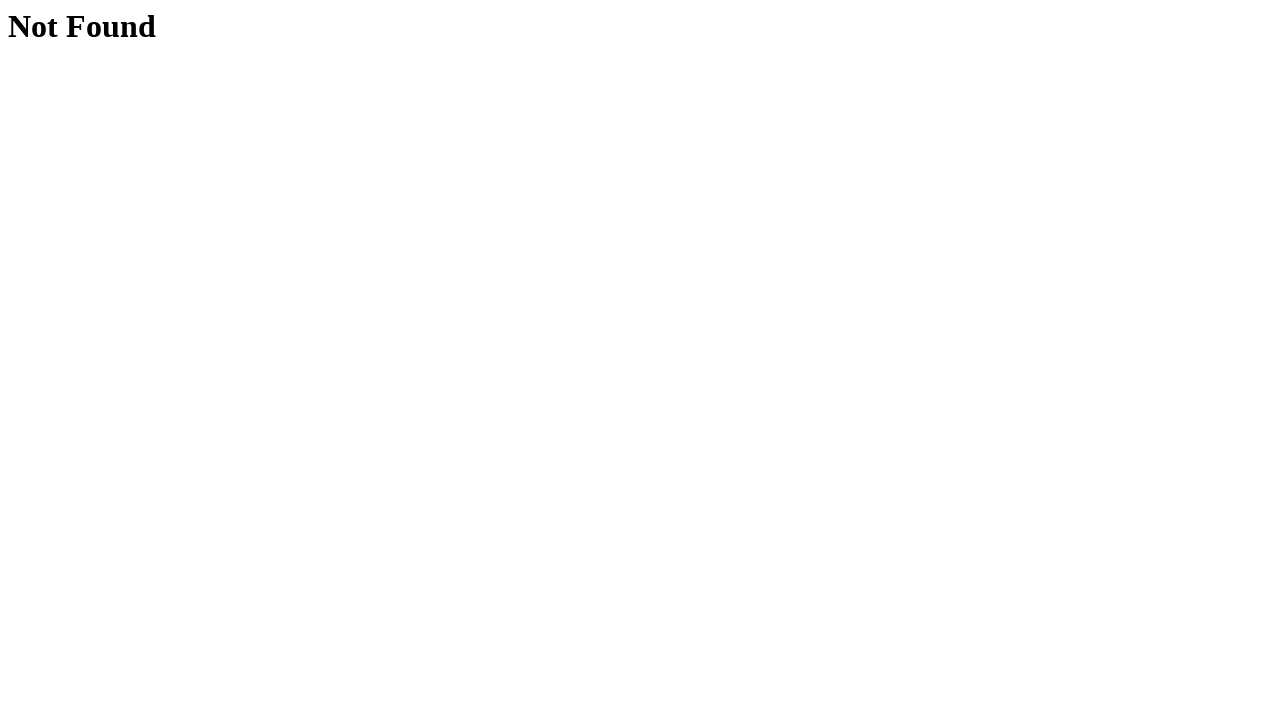

Successfully navigated to user profile page
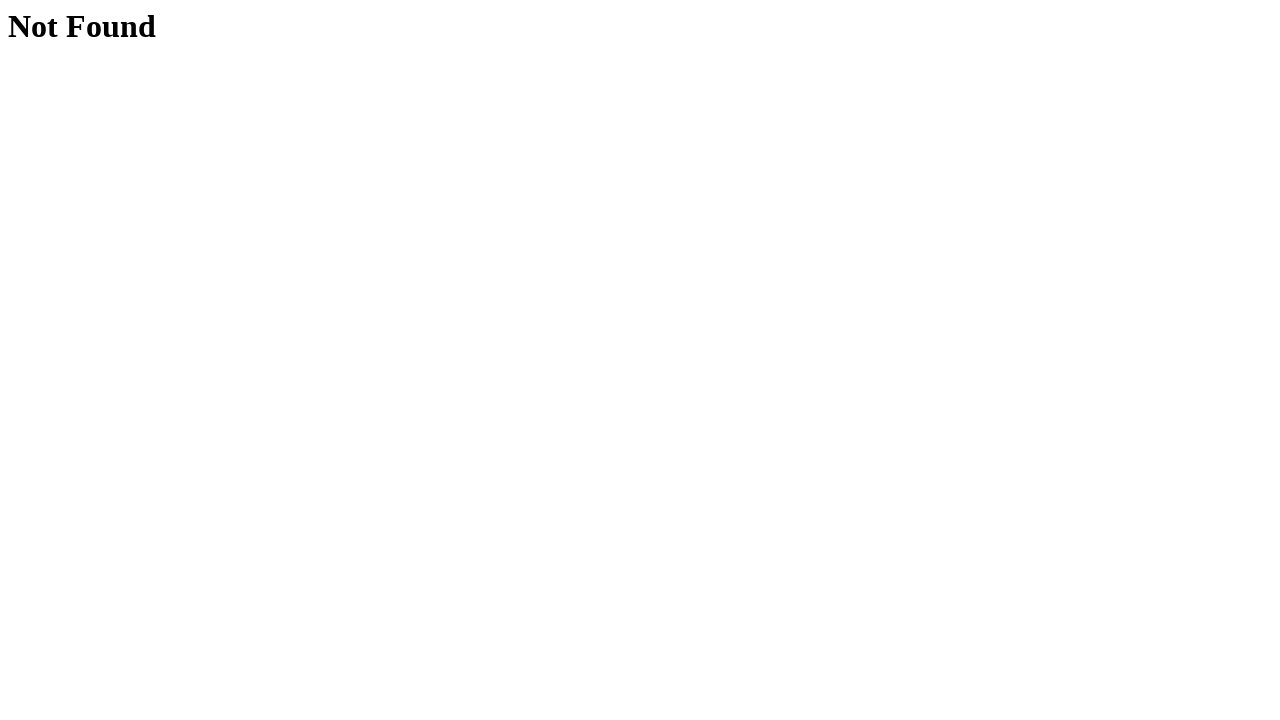

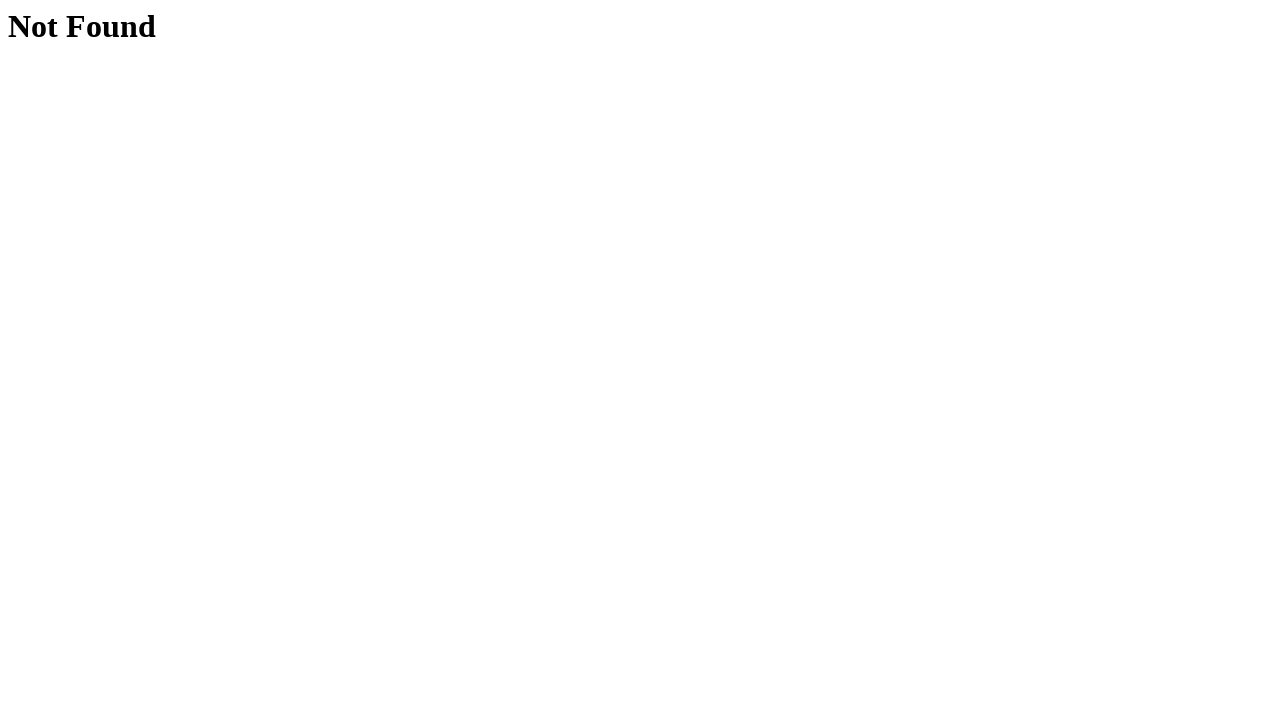